Tests e-commerce flow by adding a product to cart and filling checkout form with customer details

Starting URL: https://demoblaze.com/

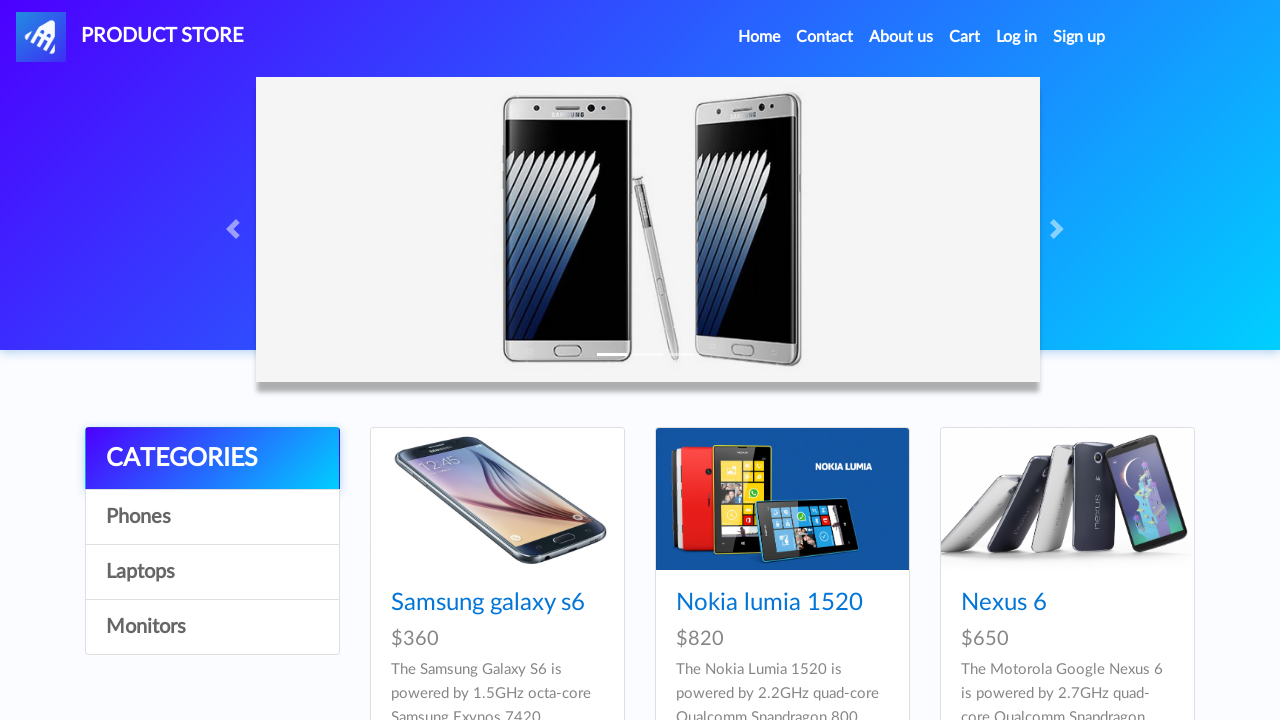

Clicked on second product in grid at (782, 499) on xpath=//*[@id='tbodyid']/div[2]/div/a
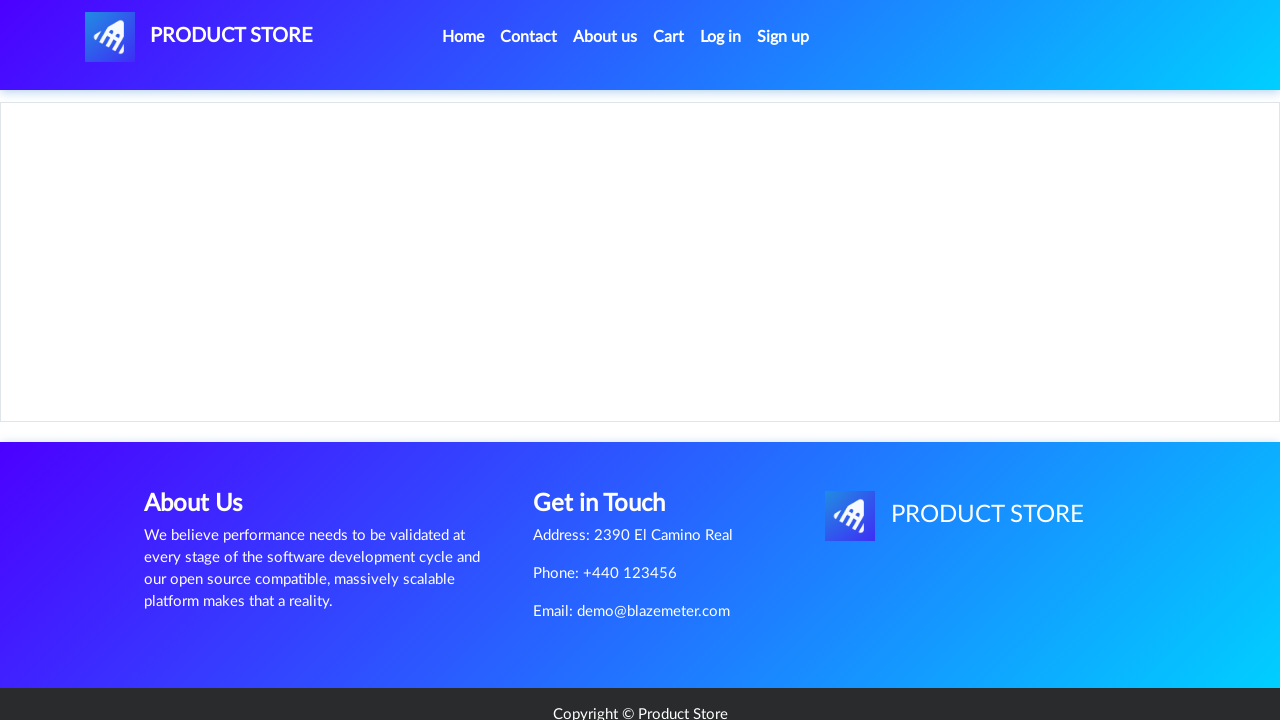

Waited for product page to load
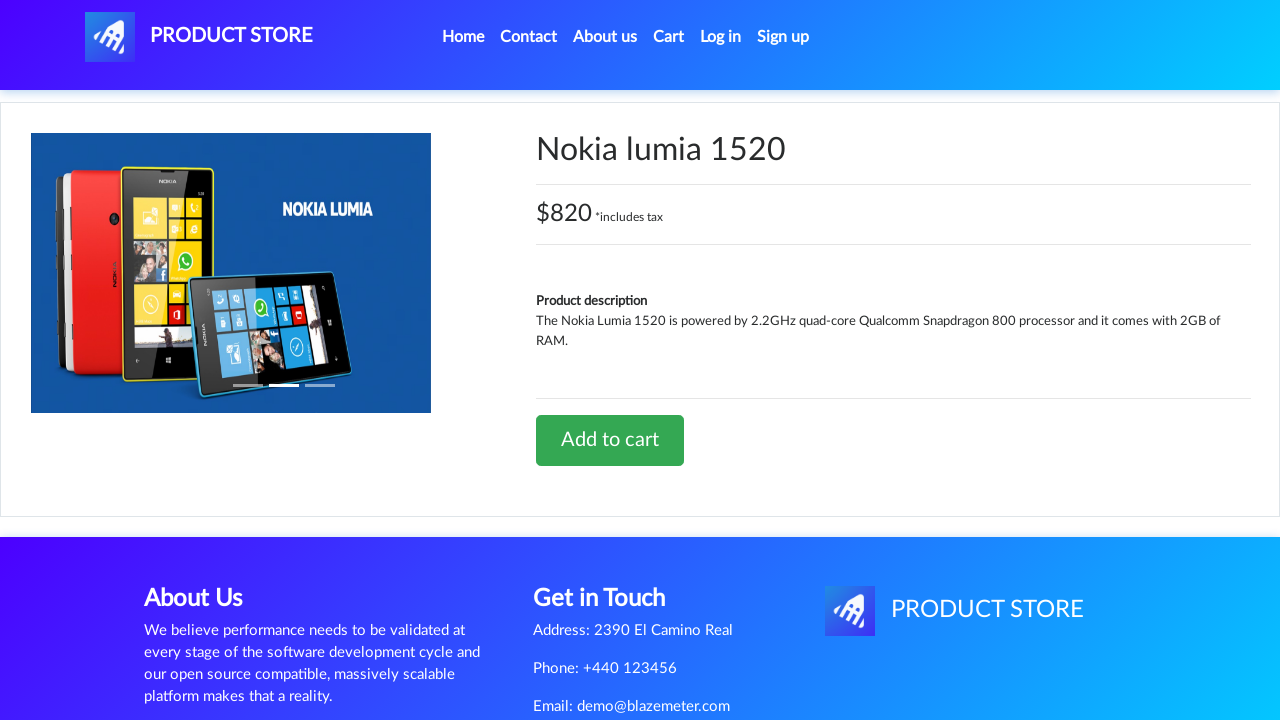

Clicked add to cart button at (610, 440) on a.btn.btn-success
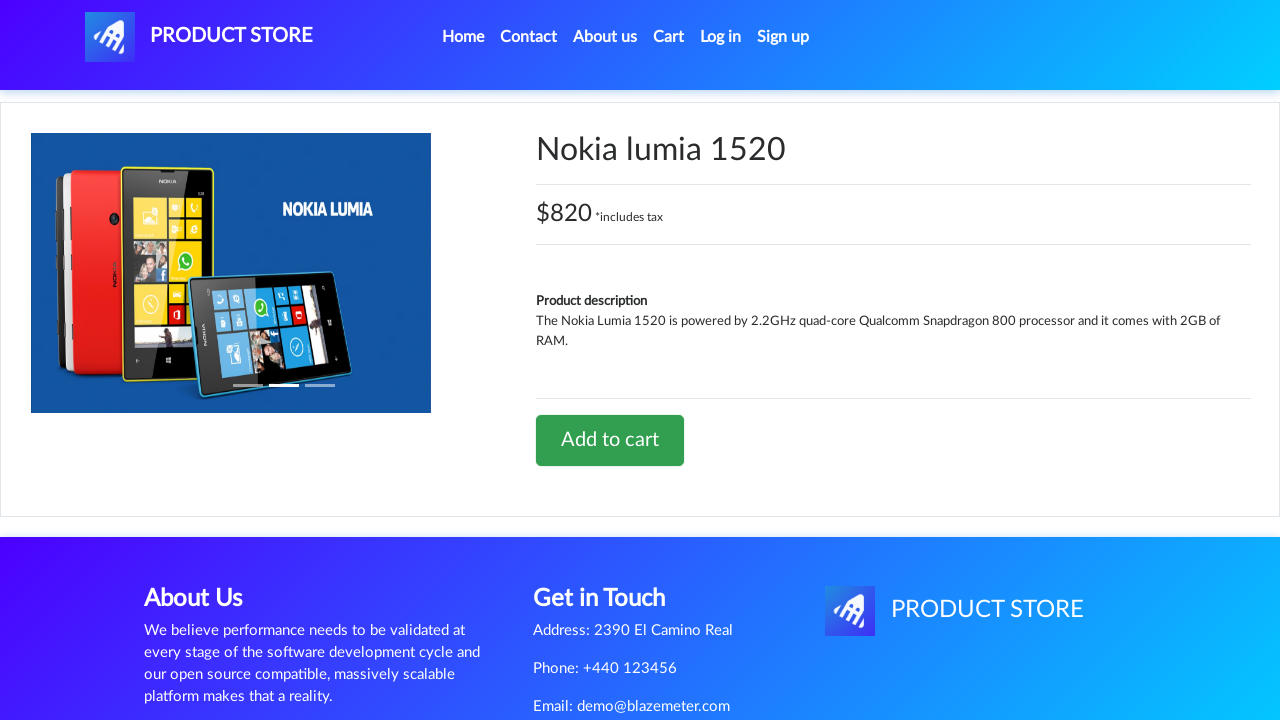

Accepted add to cart confirmation dialog
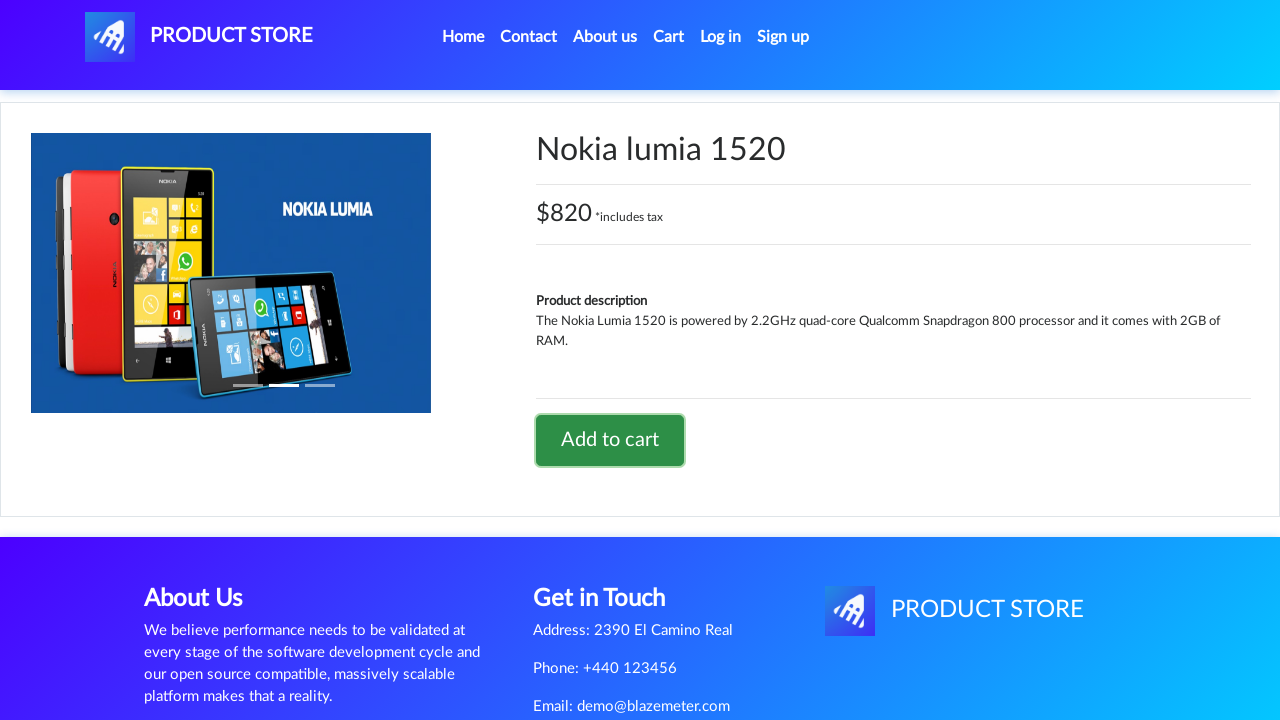

Clicked on cart link to view cart at (669, 37) on #cartur
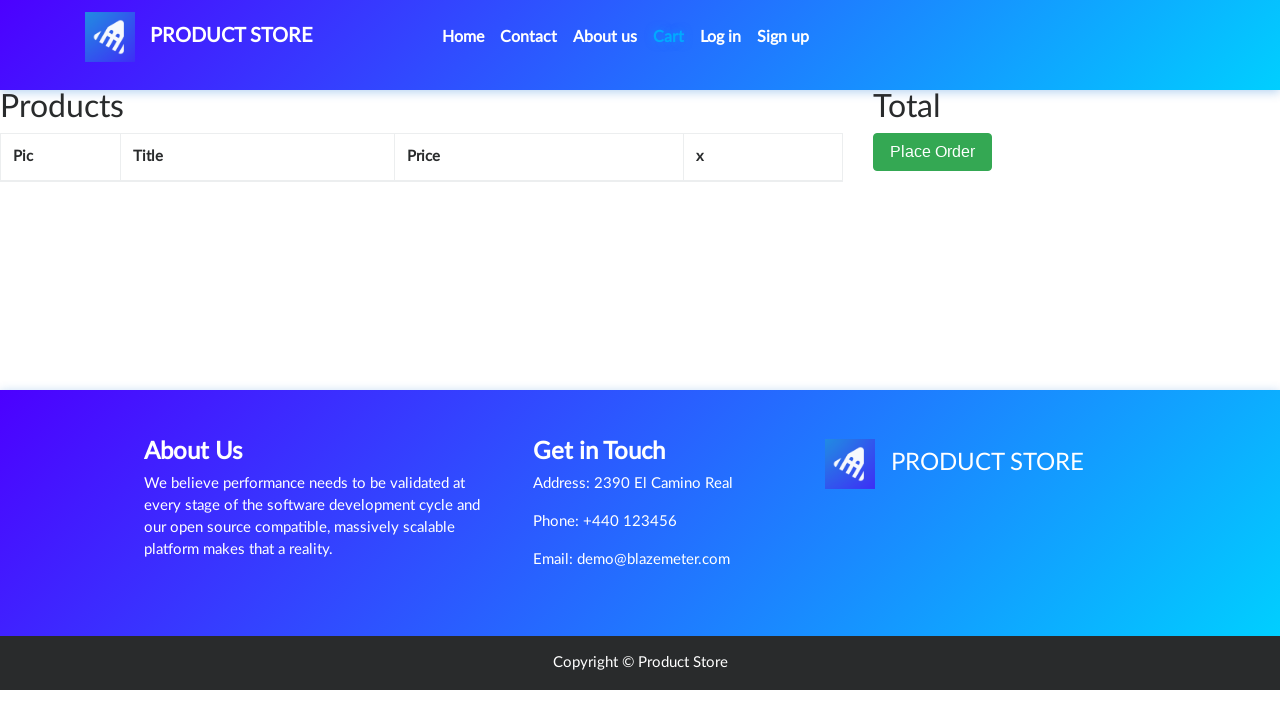

Clicked Place Order button at (933, 152) on button.btn.btn-success
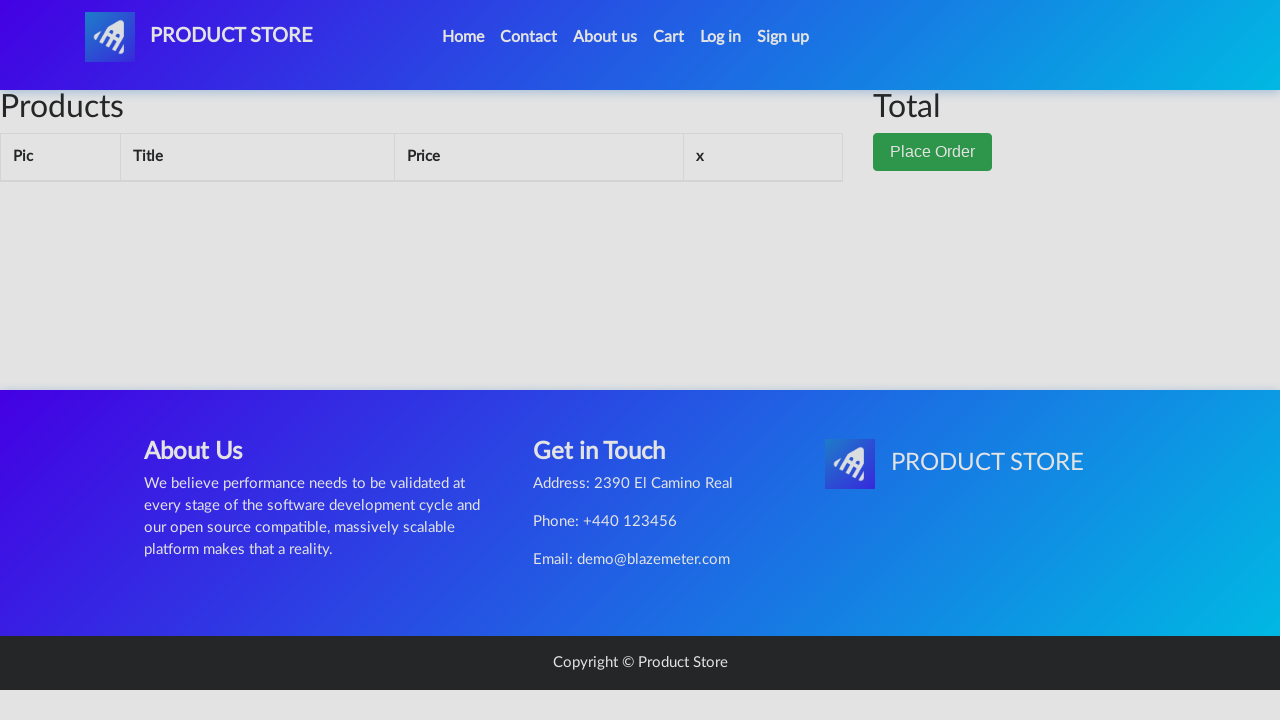

Filled name field with 'Mukesh Chandra' on #name
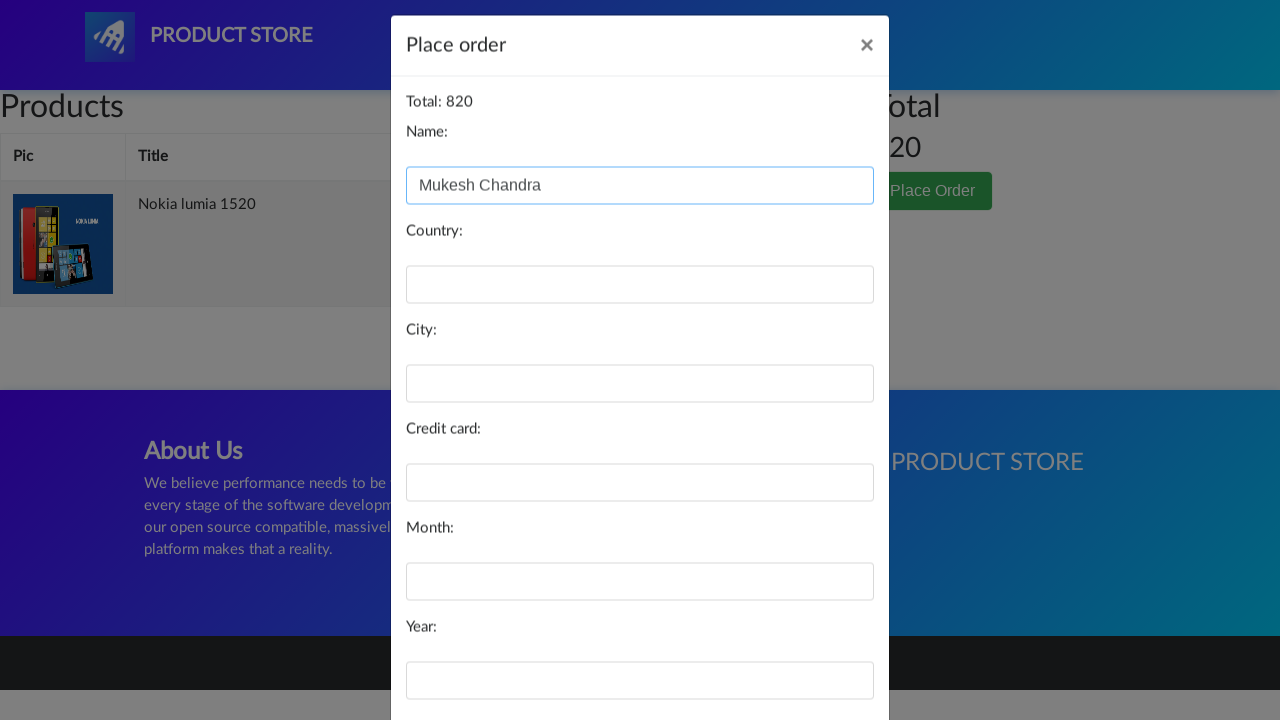

Filled country field with 'India' on #country
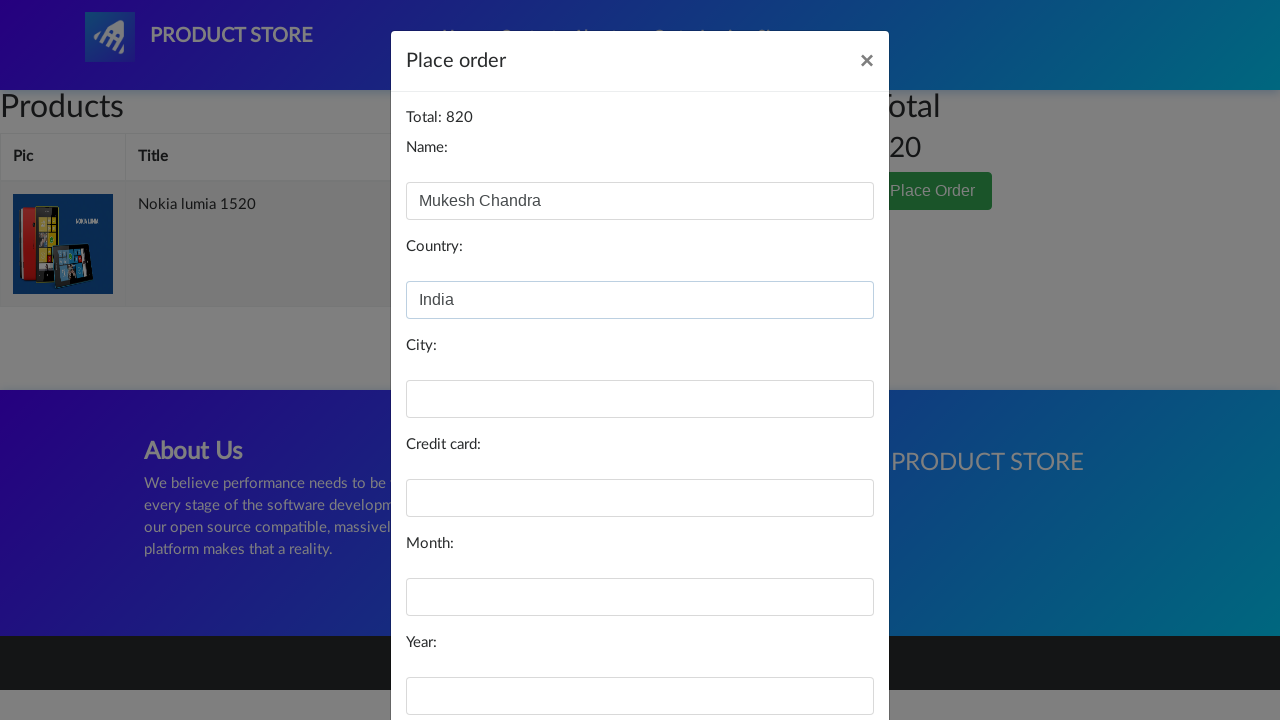

Filled city field with 'Delhi' on #city
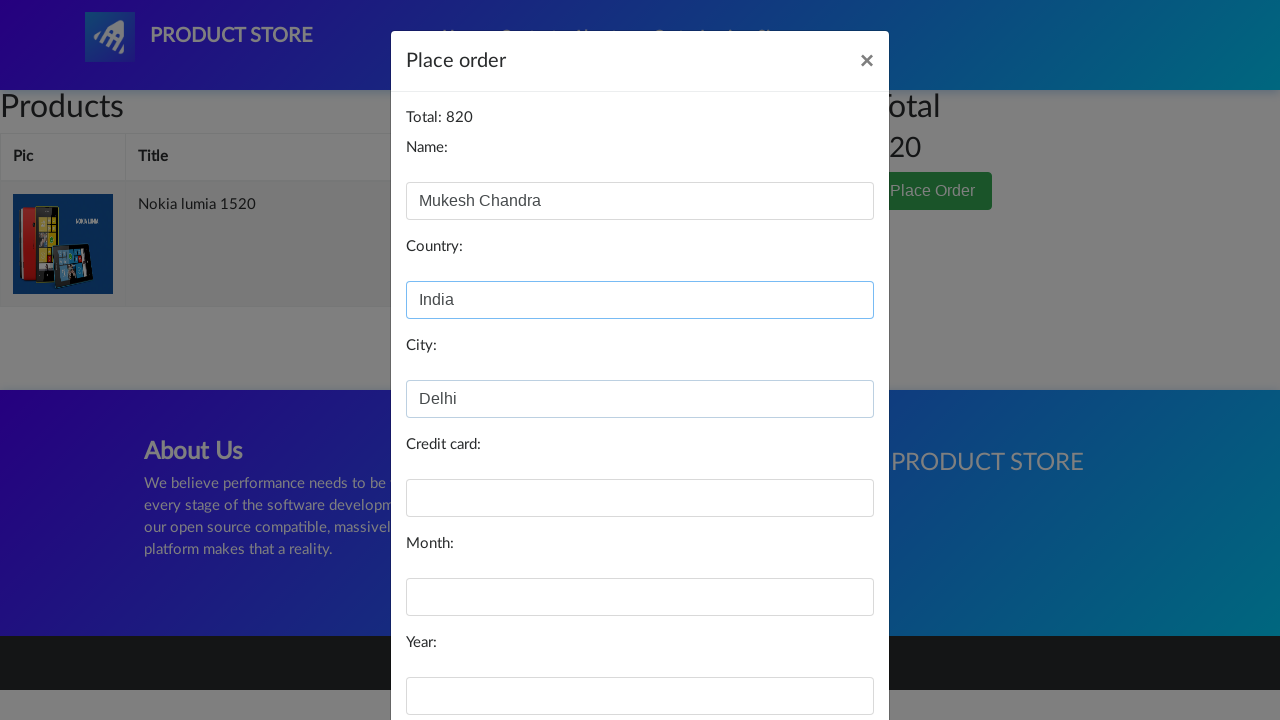

Filled card field with credit card number on #card
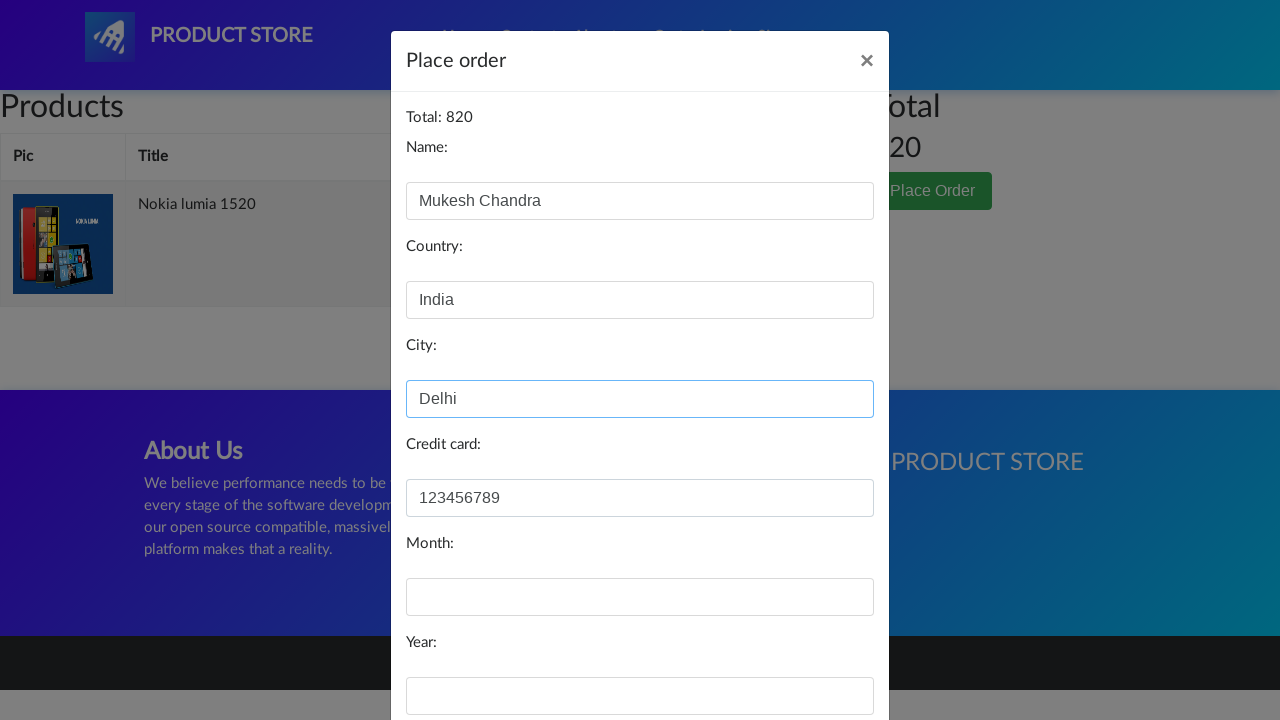

Filled month field with '12' on #month
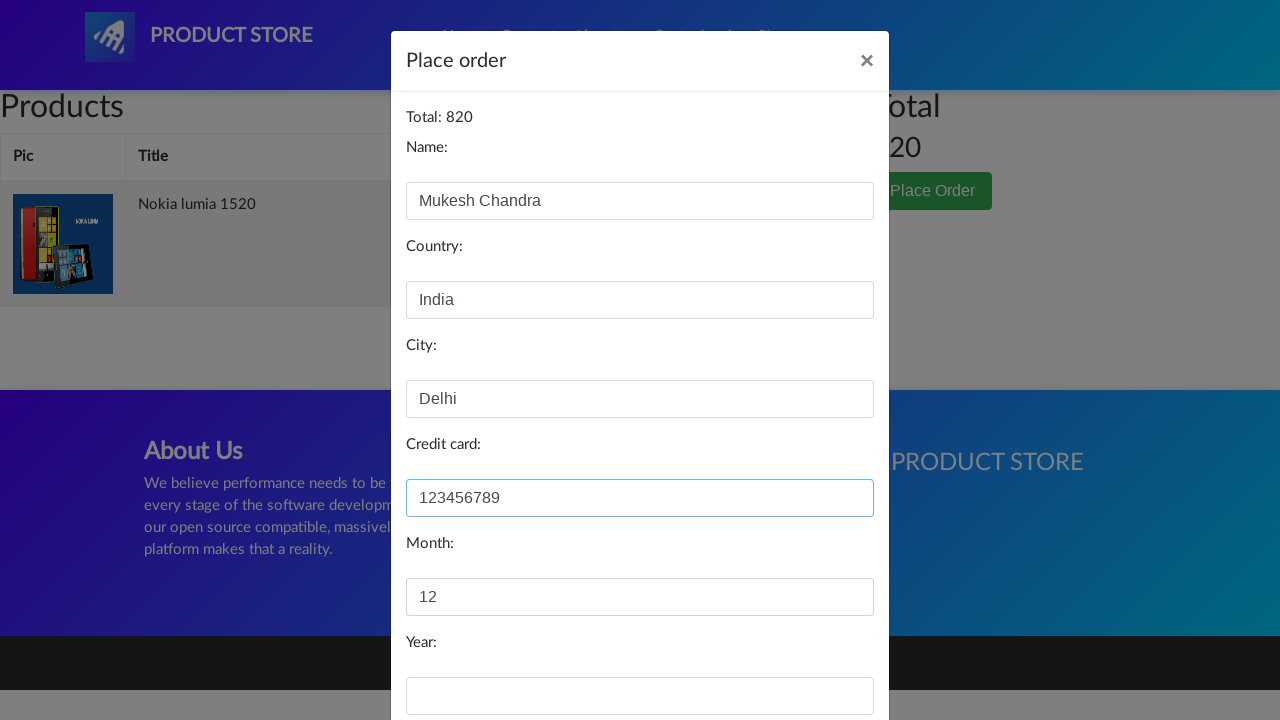

Filled year field with '2029' on #year
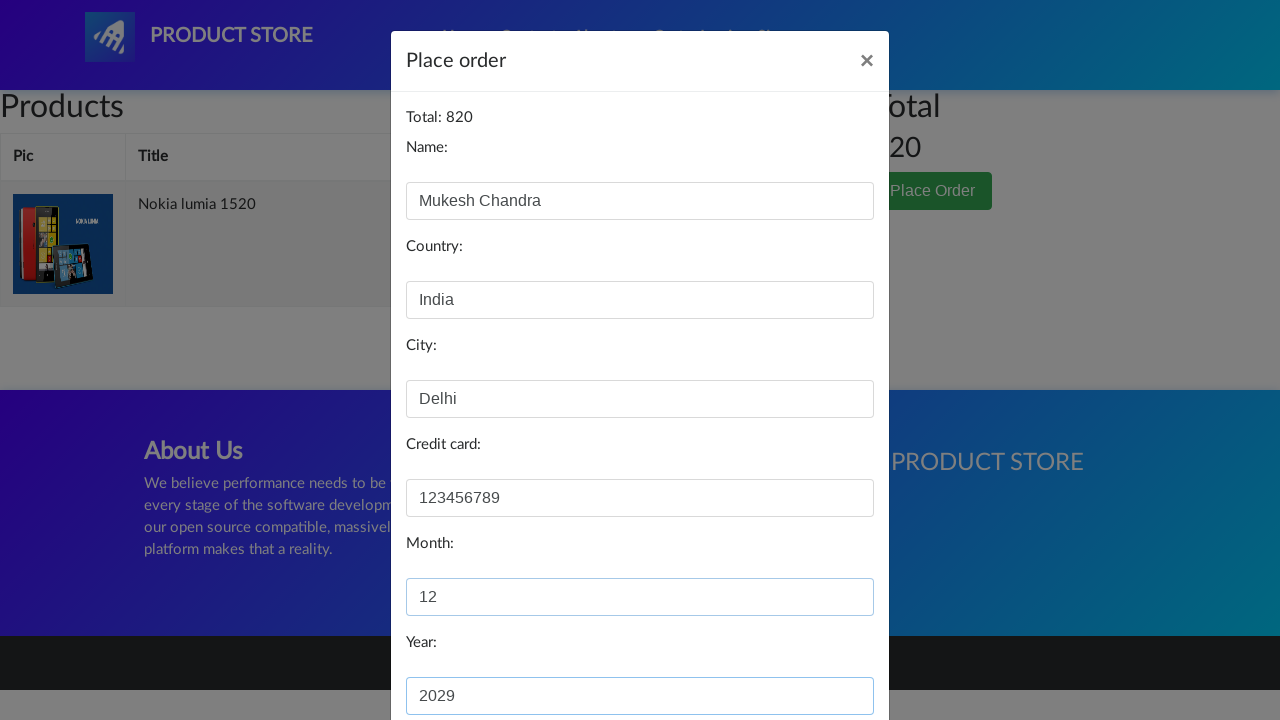

Clicked Purchase button to complete order at (823, 655) on xpath=//*[@id='orderModal']/div/div/div[3]/button[2]
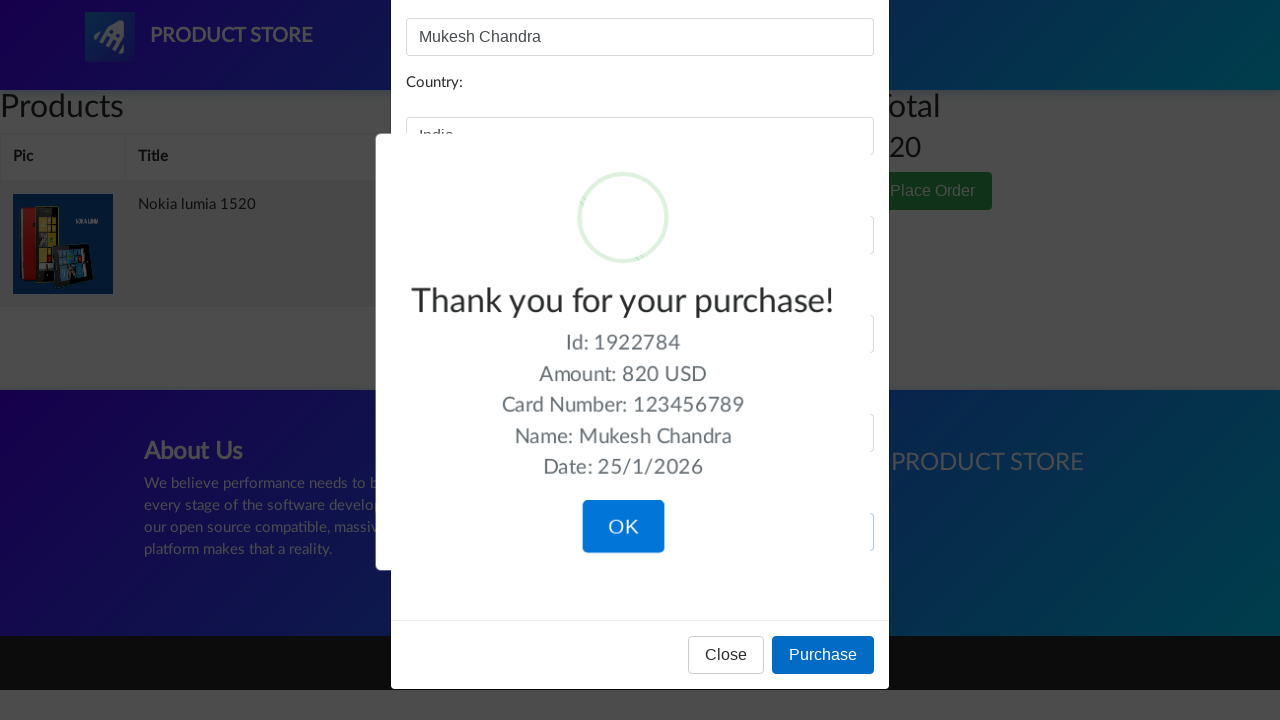

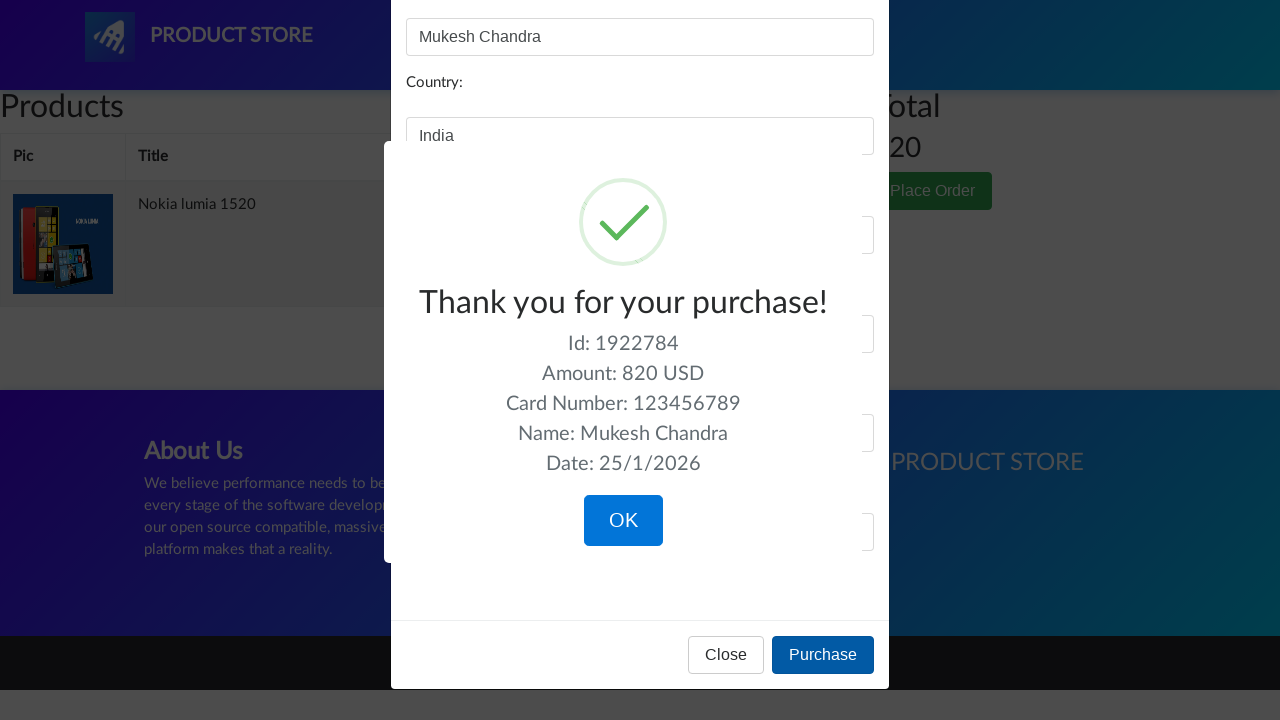